Validates that the website uses HTTPS secure connection and checks for the presence of security headers like HSTS, CSP, and X-Frame-Options.

Starting URL: https://rebet.app/

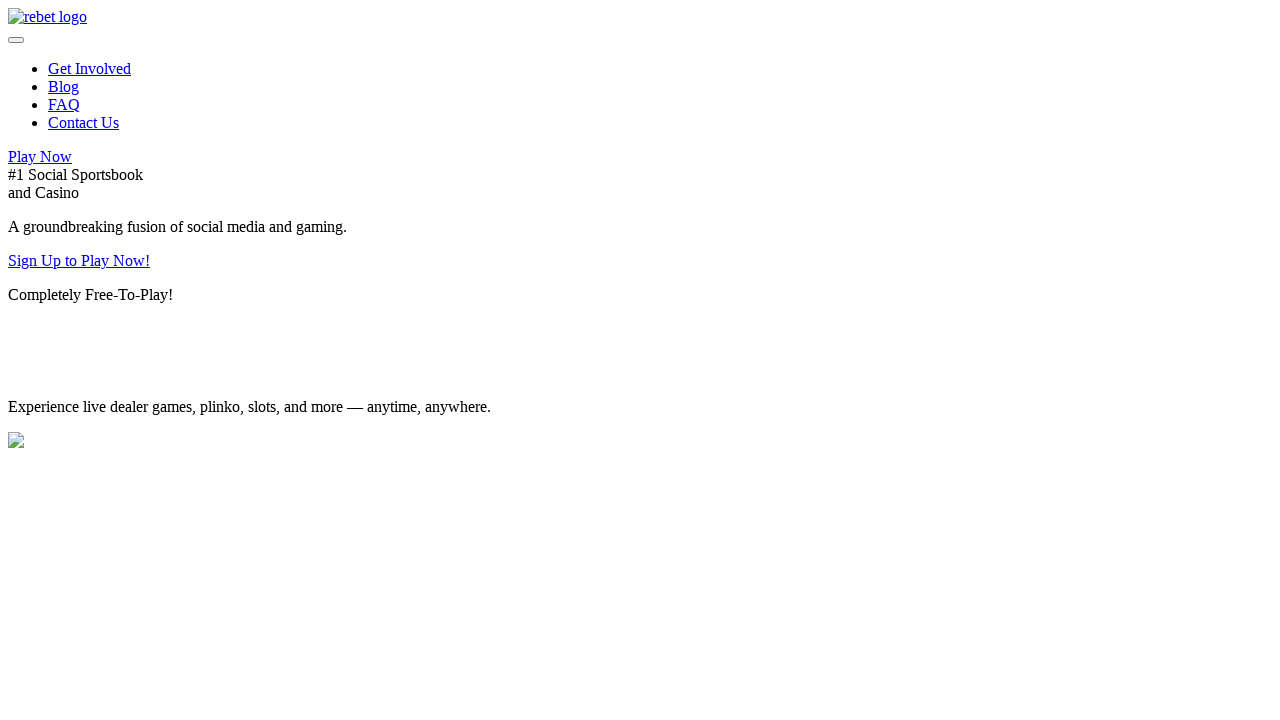

Waited for page to load with domcontentloaded state
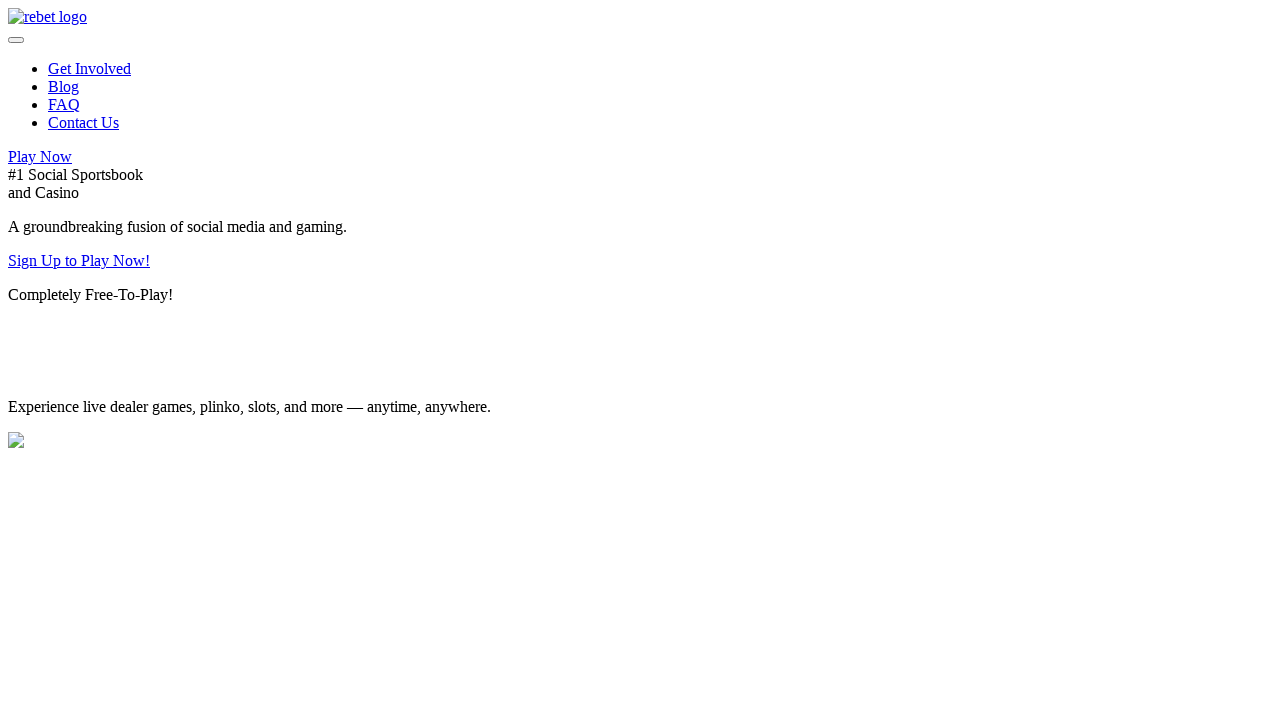

Verified that current URL uses HTTPS protocol
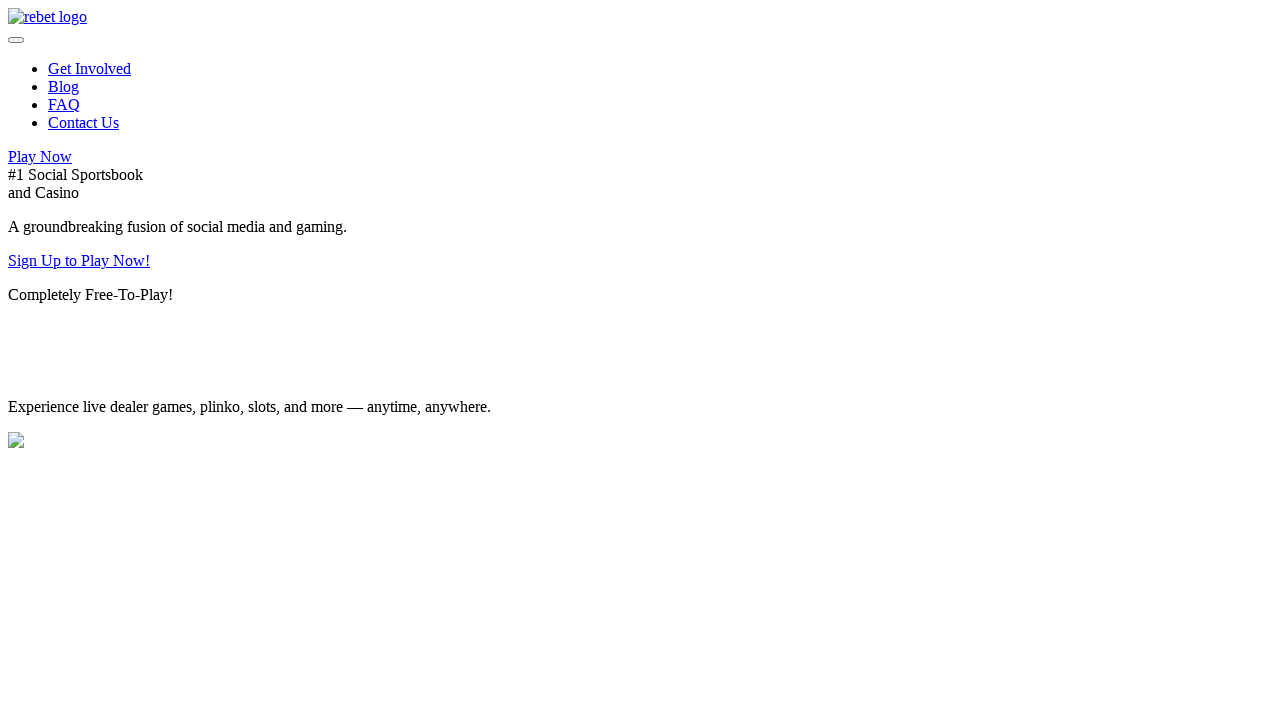

Navigated to https://rebet.app/ to capture response headers
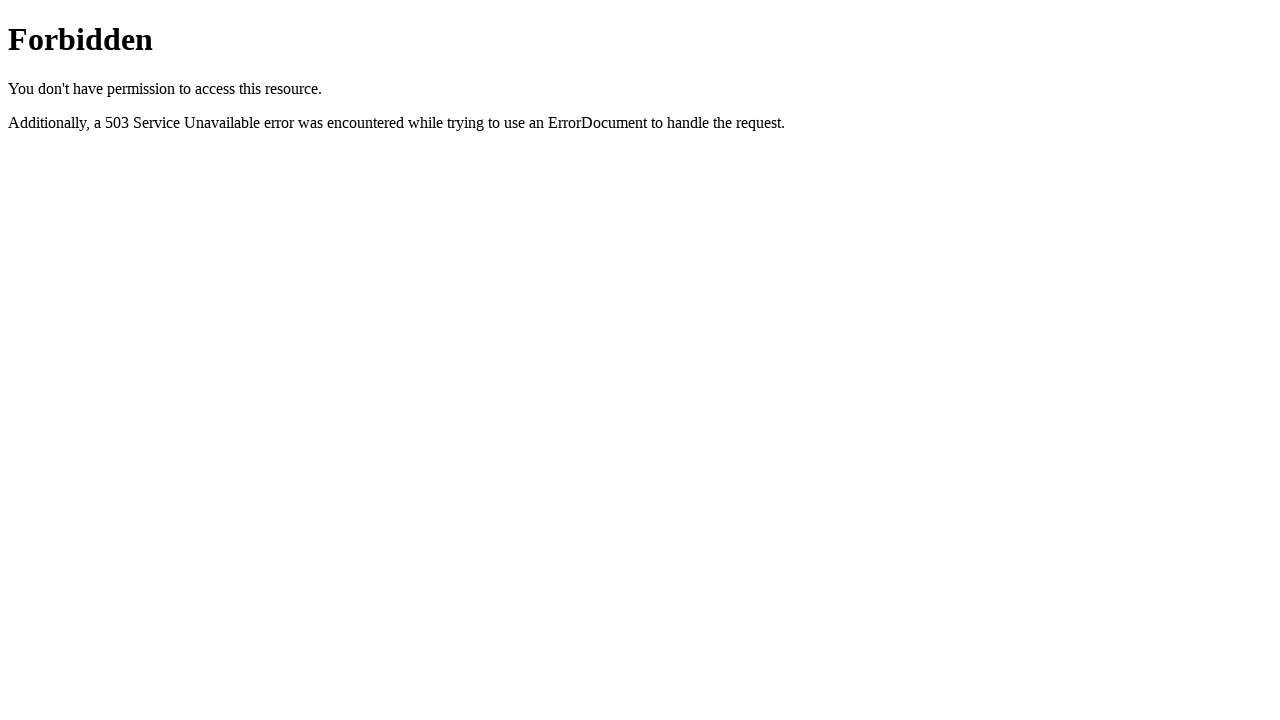

Checked response headers for security headers (HSTS, CSP, X-Frame-Options, X-Content-Type-Options, Referrer-Policy)
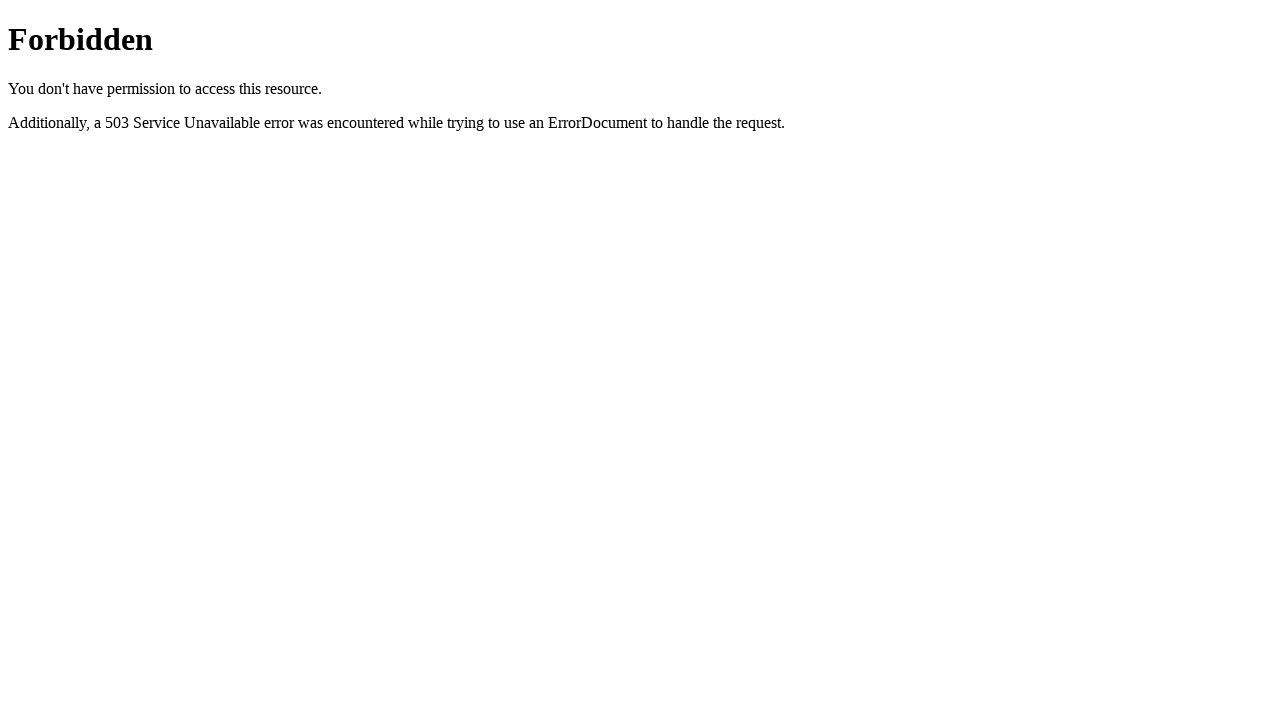

Waited 3 seconds to check for any mixed content warnings
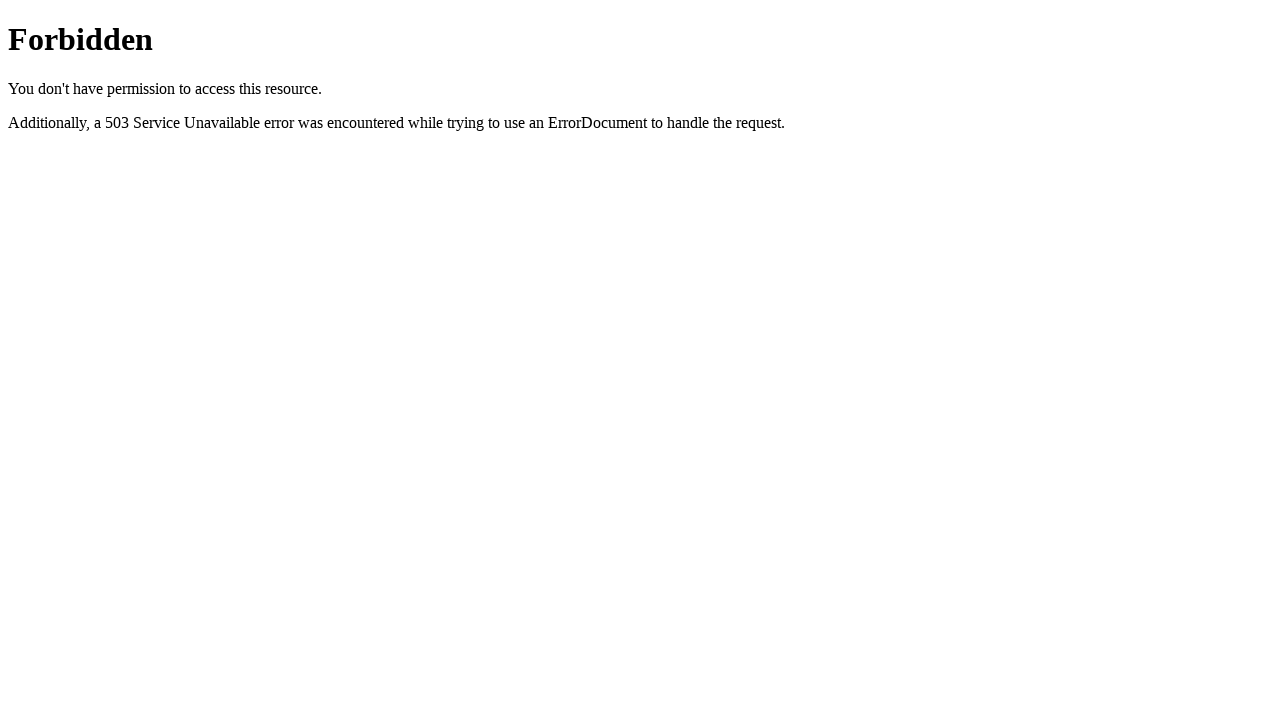

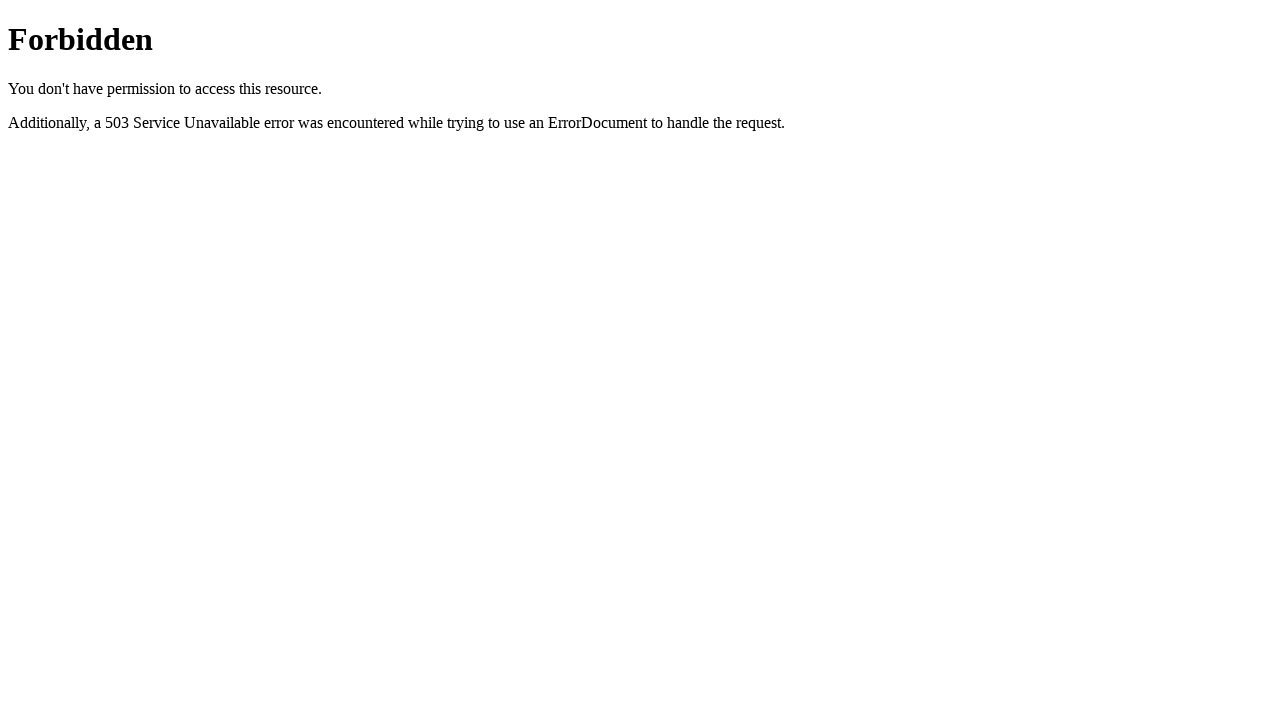